Tests autocomplete dropdown functionality by typing partial text and selecting a specific country from the suggestions

Starting URL: https://rahulshettyacademy.com/AutomationPractice/

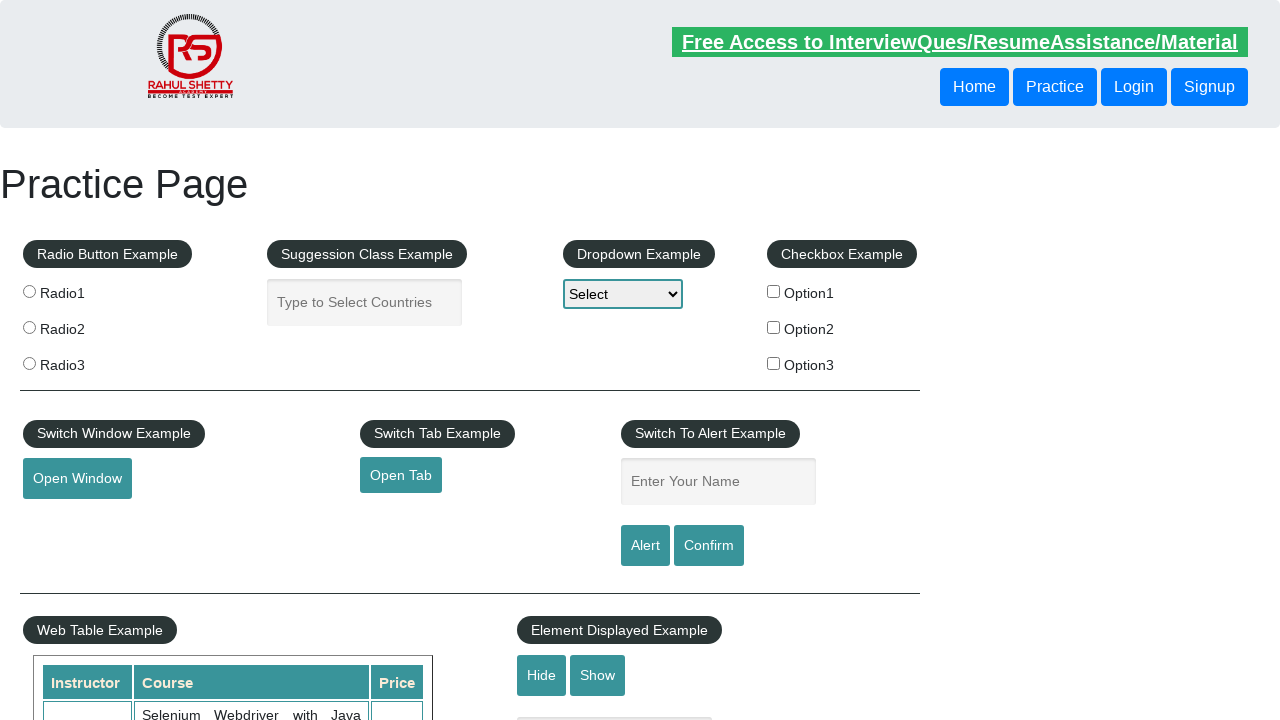

Filled autocomplete field with 'Ind' to trigger dropdown suggestions on #autocomplete
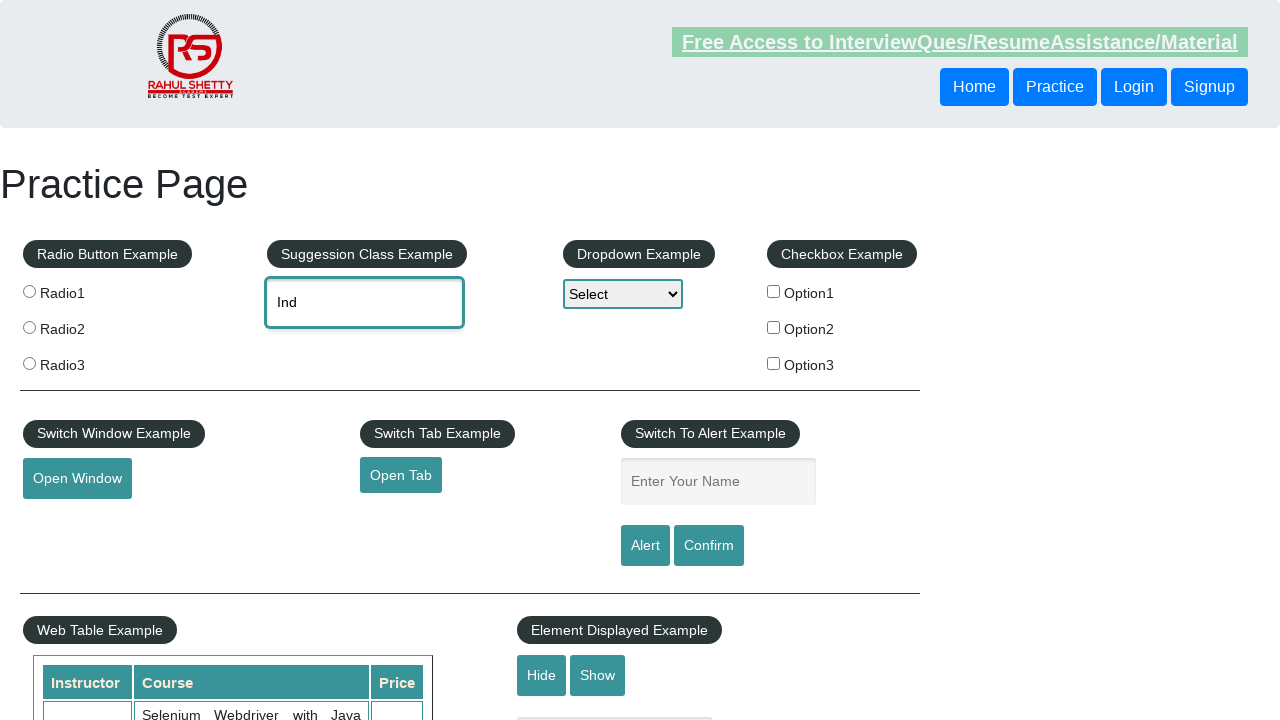

Autocomplete dropdown suggestions loaded
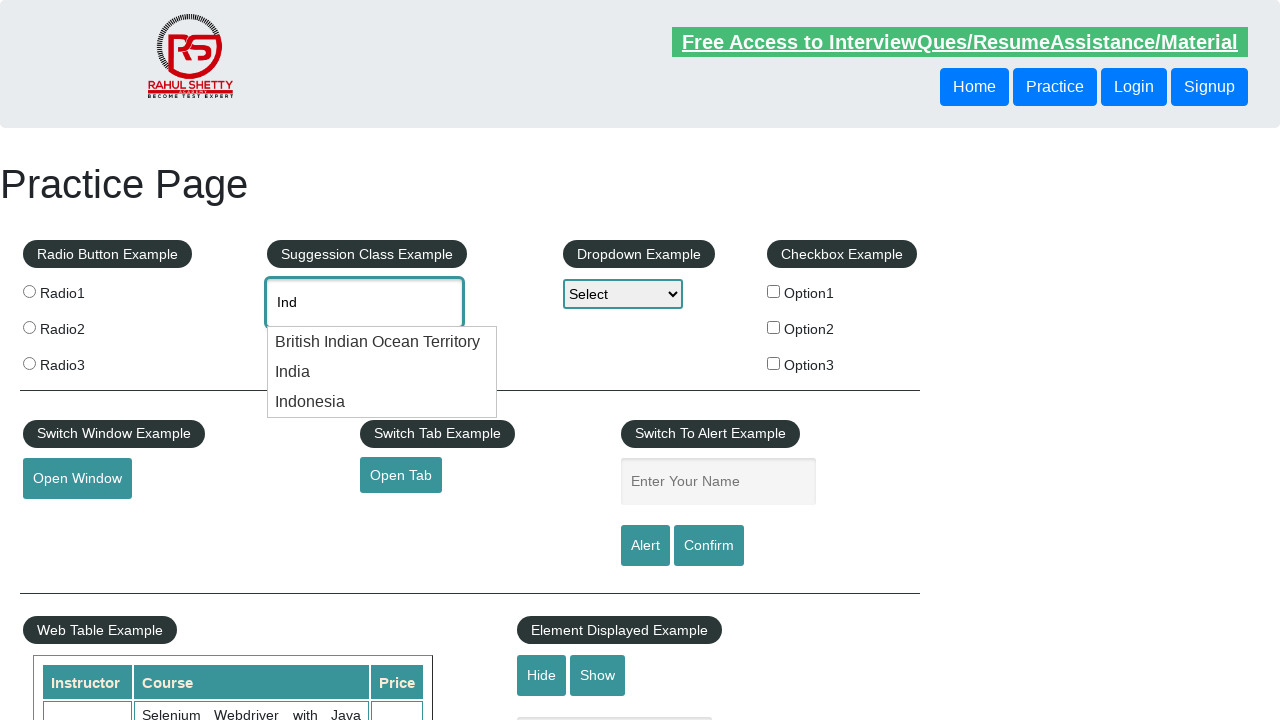

Retrieved all dropdown option elements from autocomplete suggestions
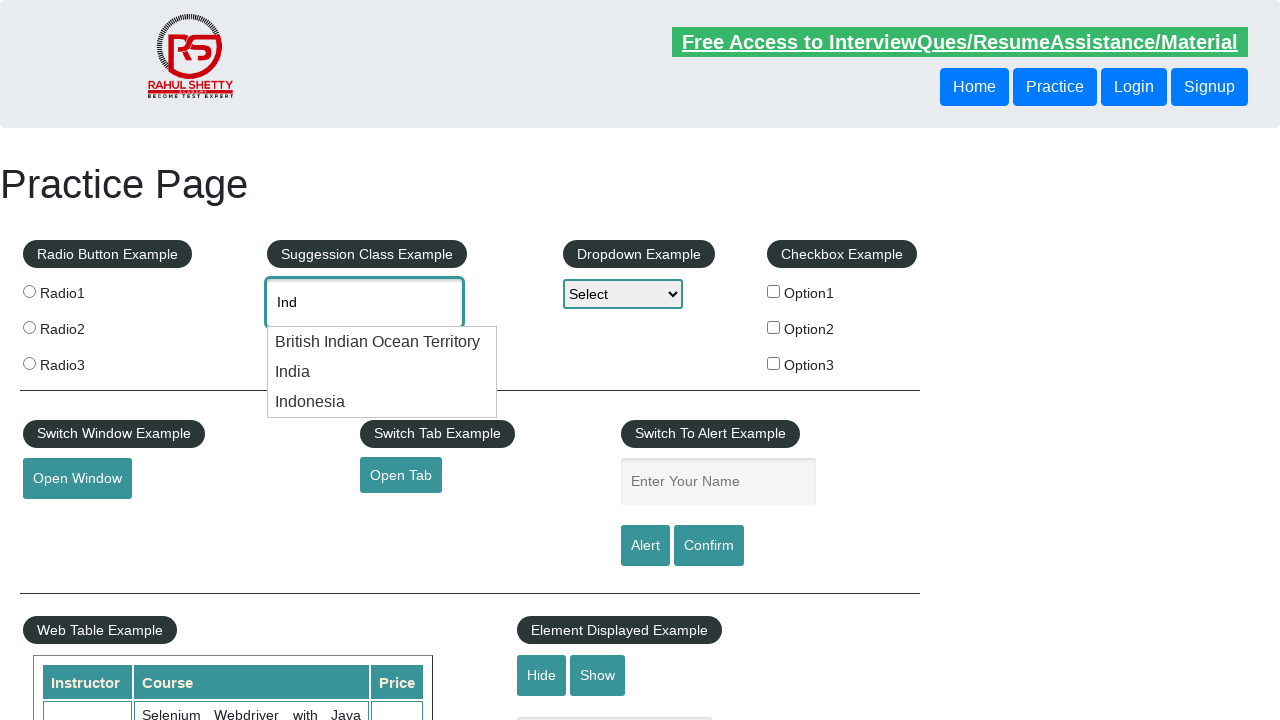

Selected 'India' from the autocomplete dropdown options at (382, 372) on div.ui-menu-item-wrapper >> nth=1
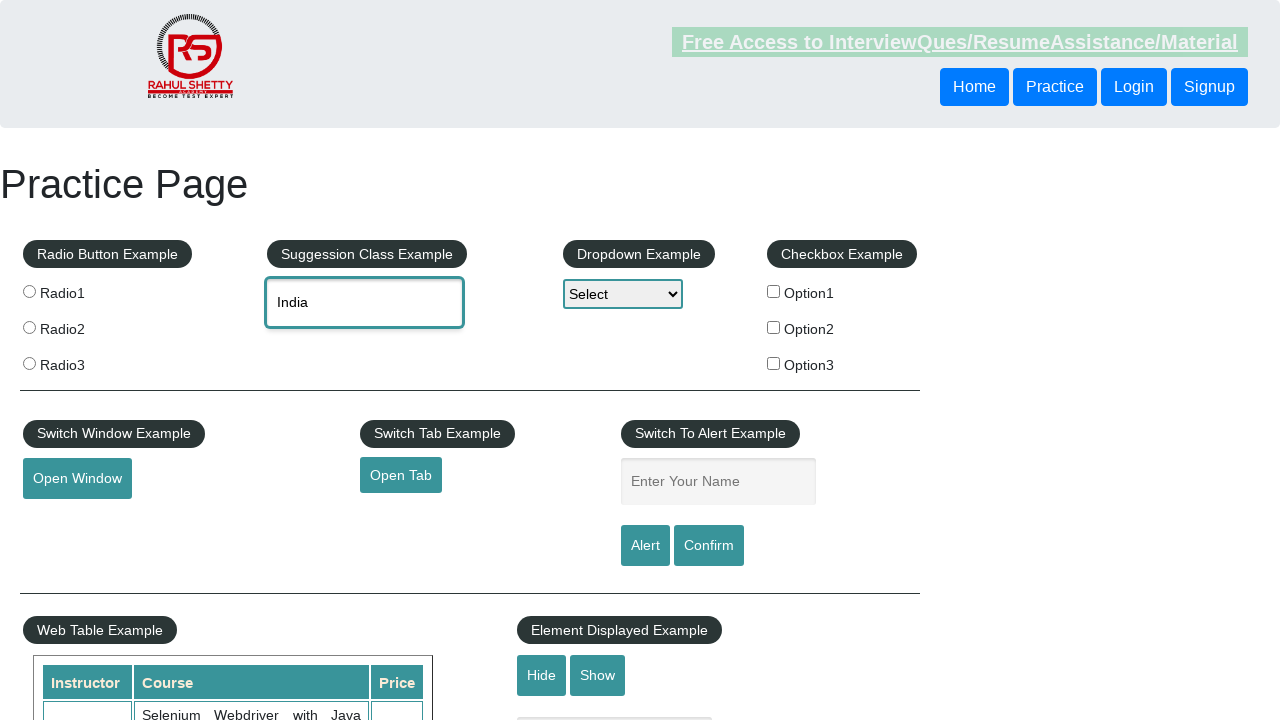

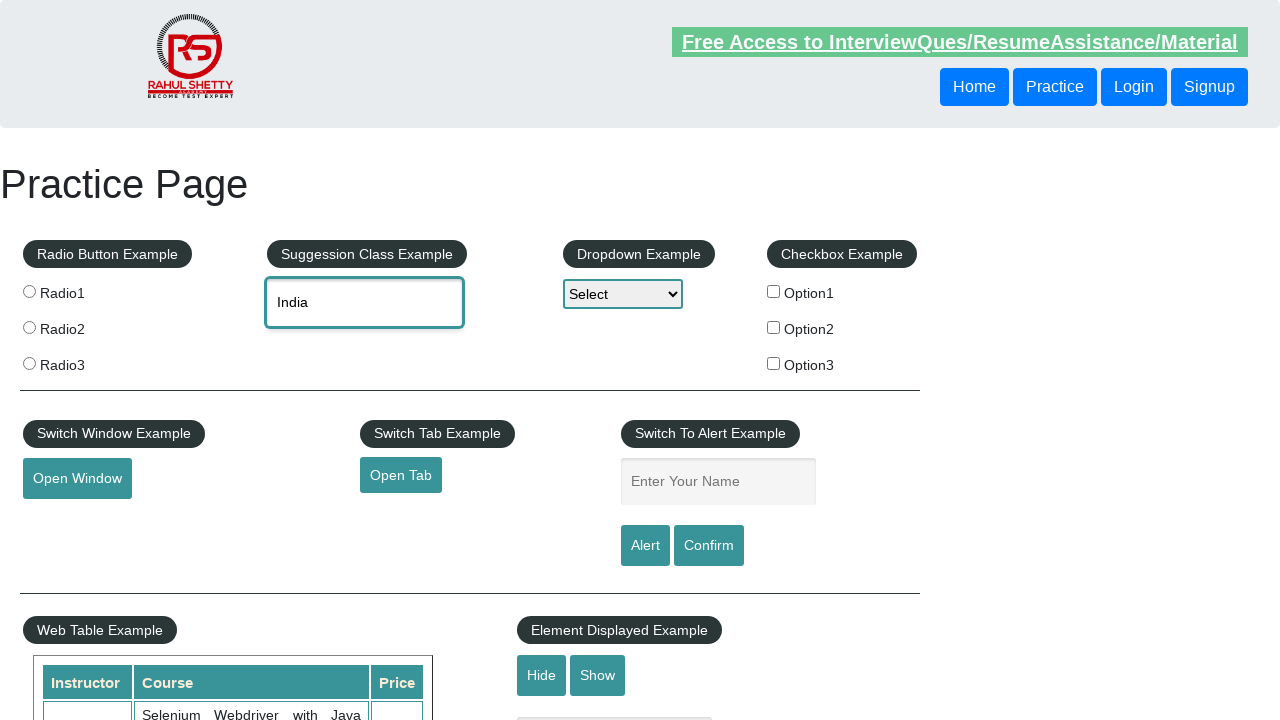